Clicks on the Laptops category and verifies that laptop products including MacBook are displayed.

Starting URL: https://www.demoblaze.com

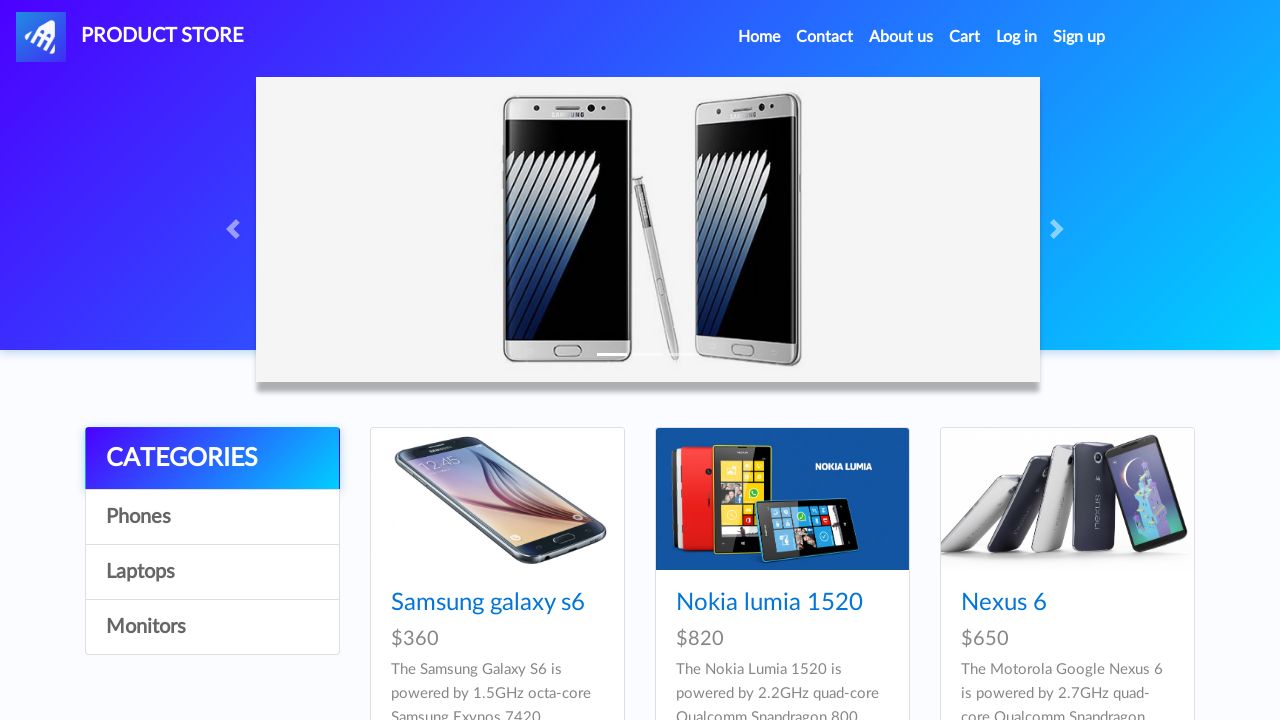

Clicked on Laptops category at (212, 572) on a[onclick="byCat('notebook')"]
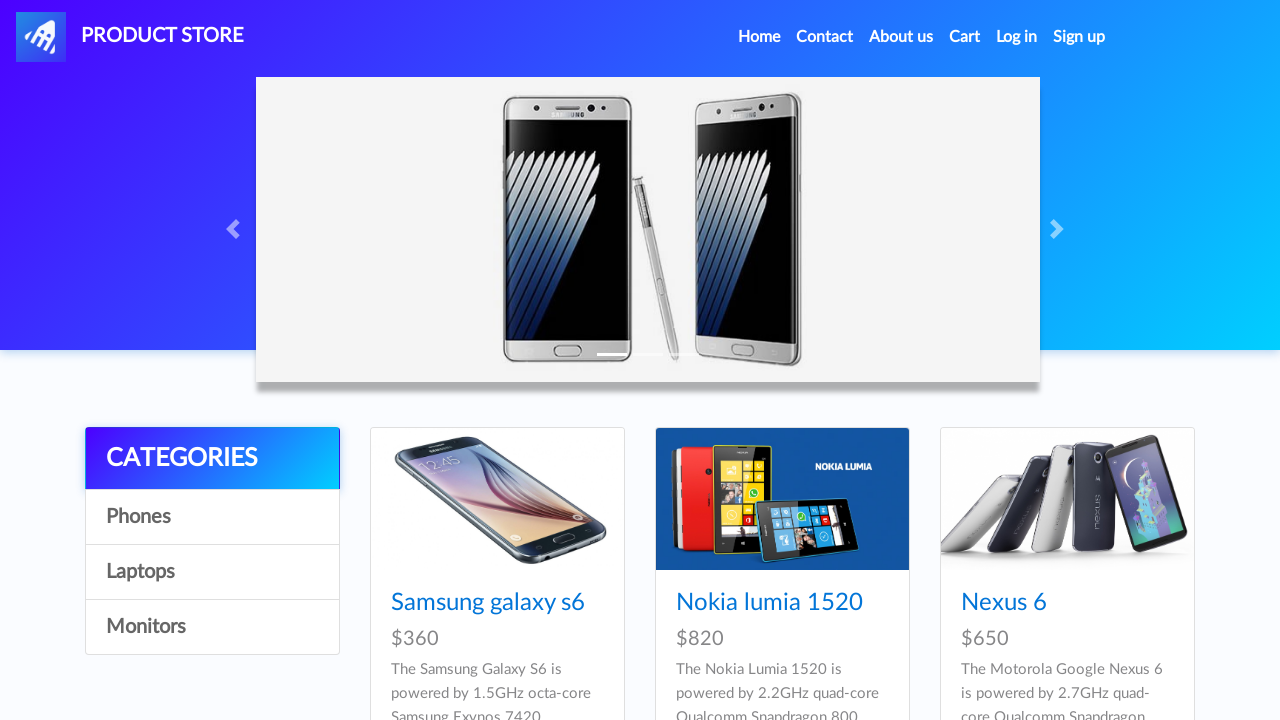

Waited for product cards to load
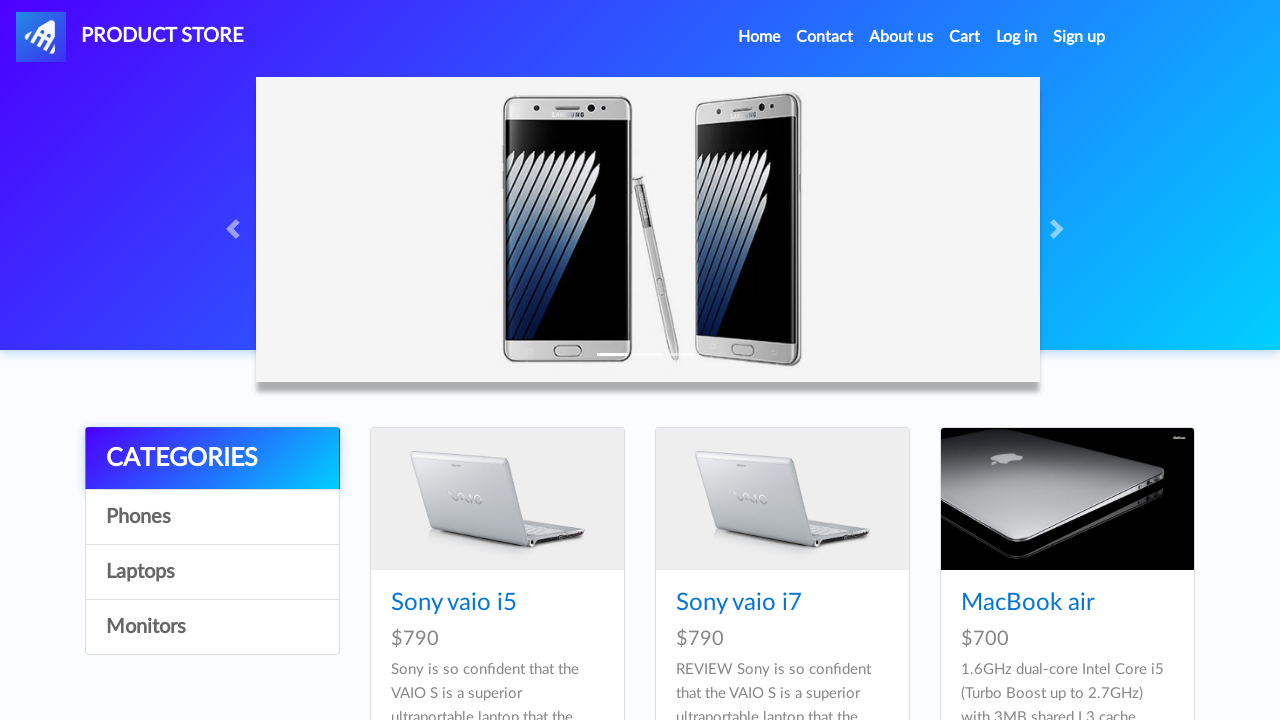

Waited 500ms for products to render
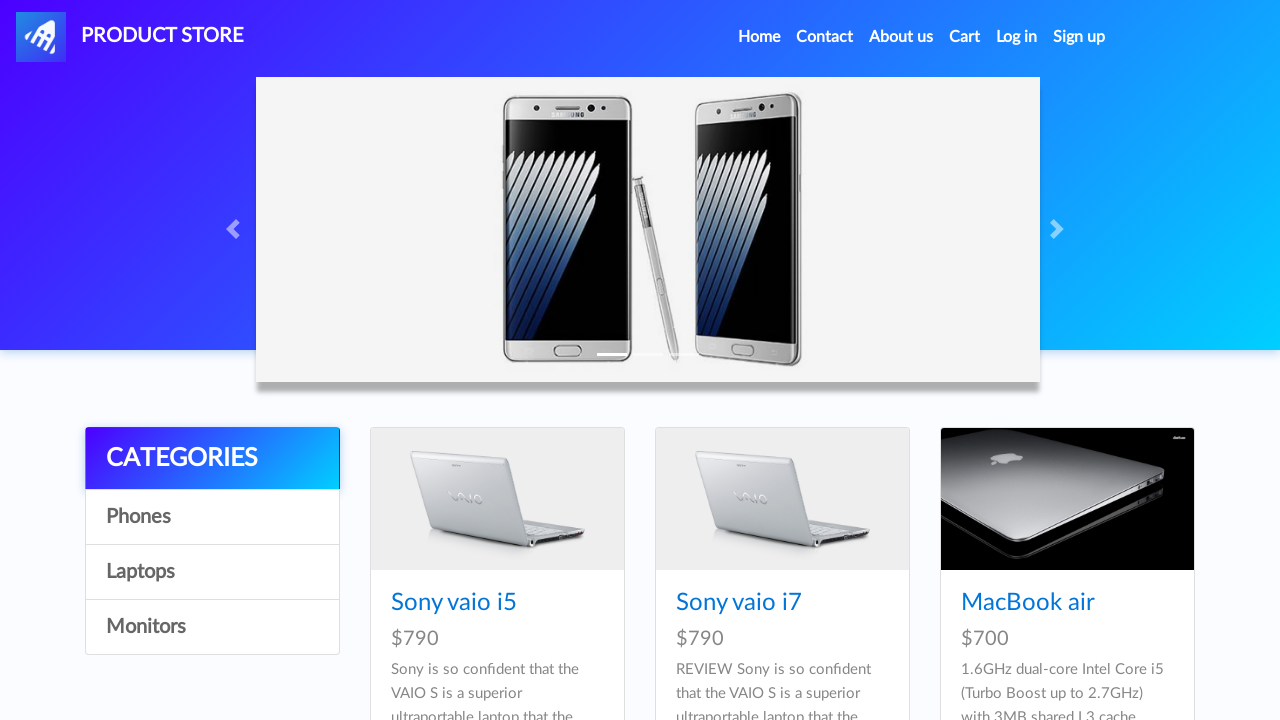

Verified MacBook product is visible in Laptops category
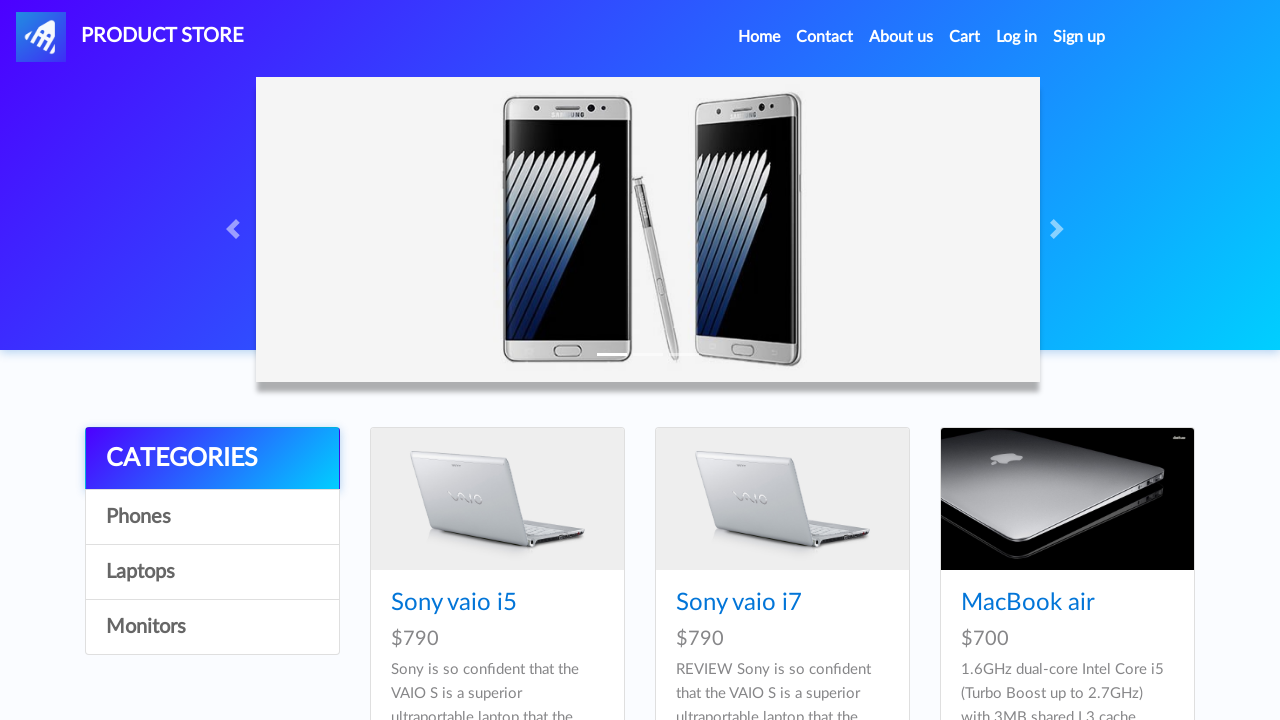

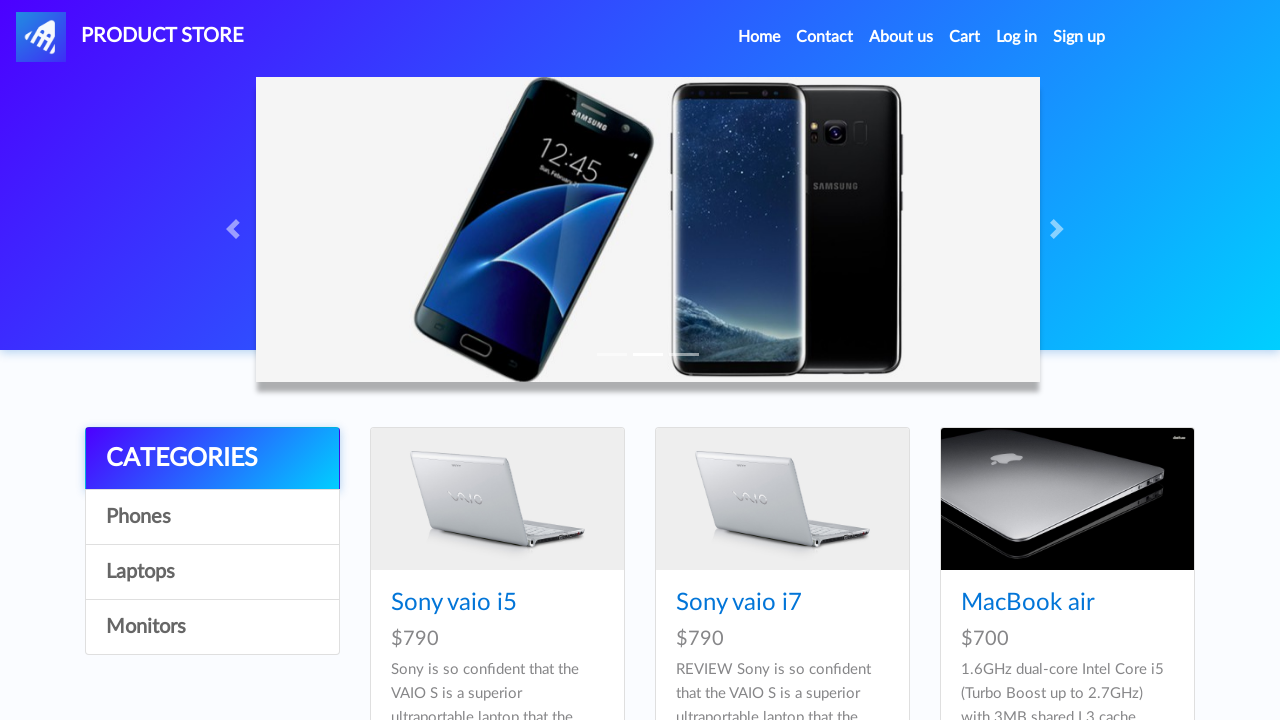